Navigates to testotomasyonu.com and retrieves window handle information to demonstrate WebDriver methods

Starting URL: https://www.testotomasyonu.com

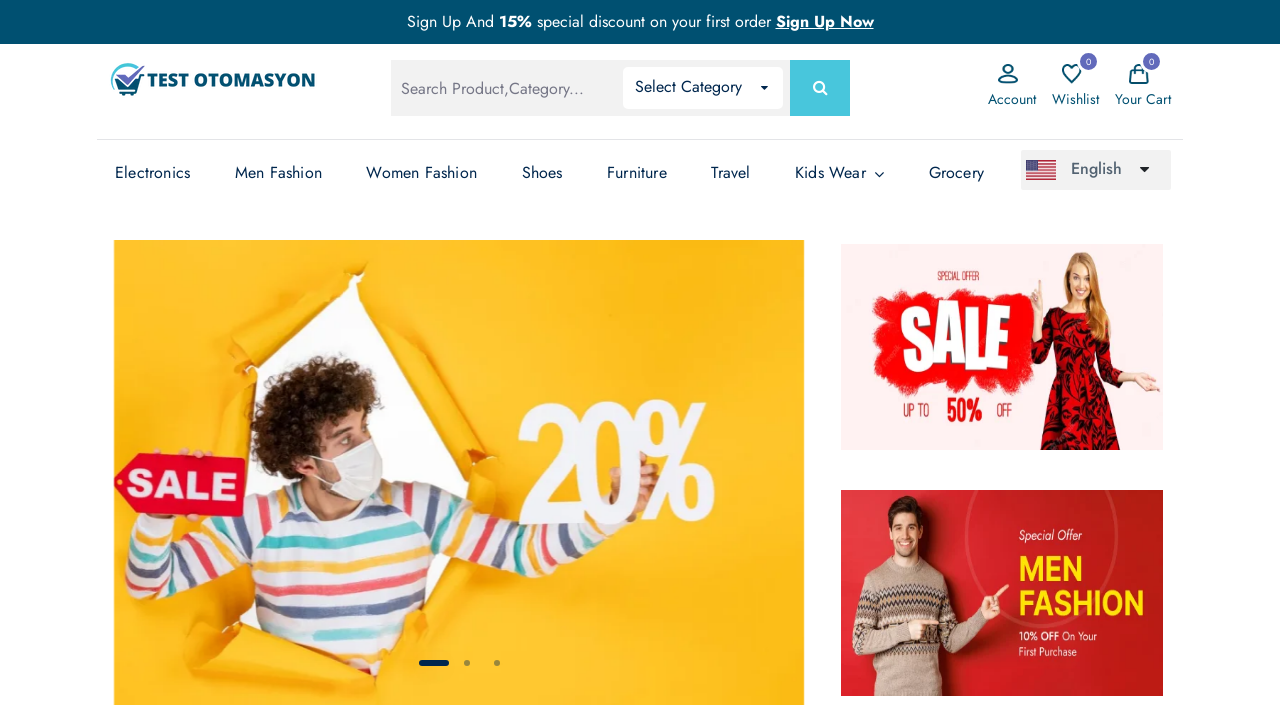

Retrieved current page object from context
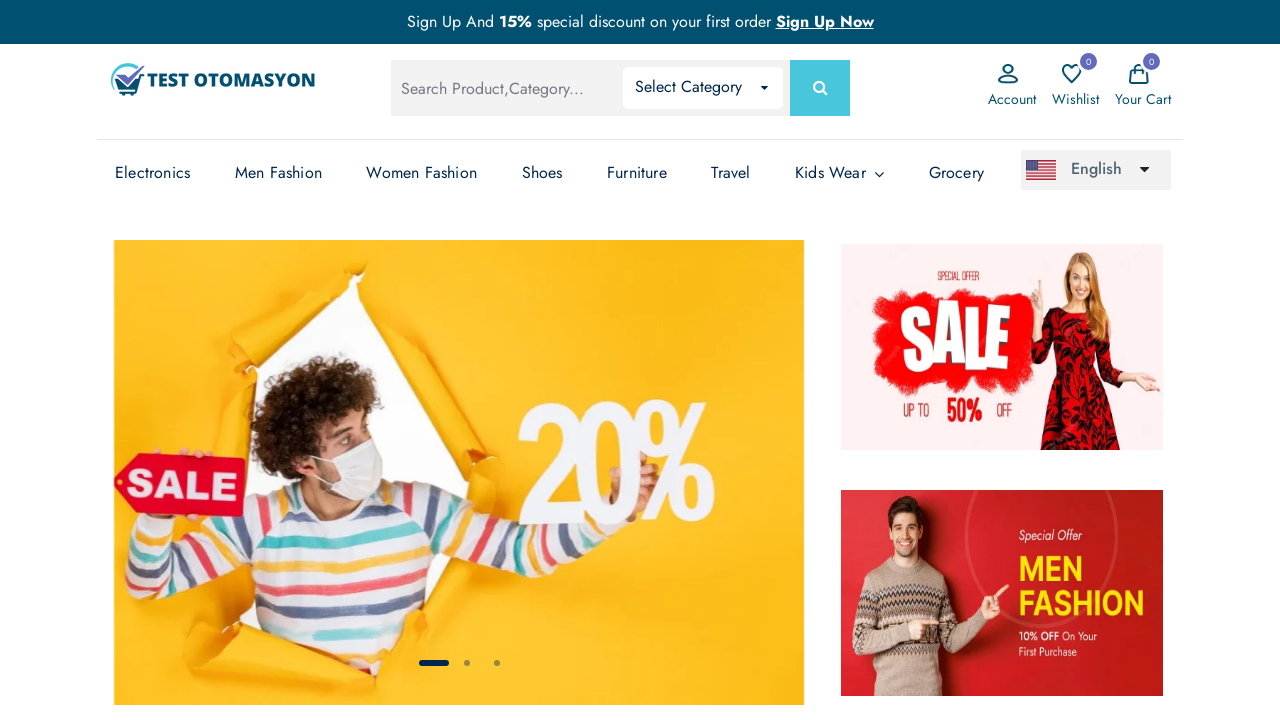

Printed current page URL
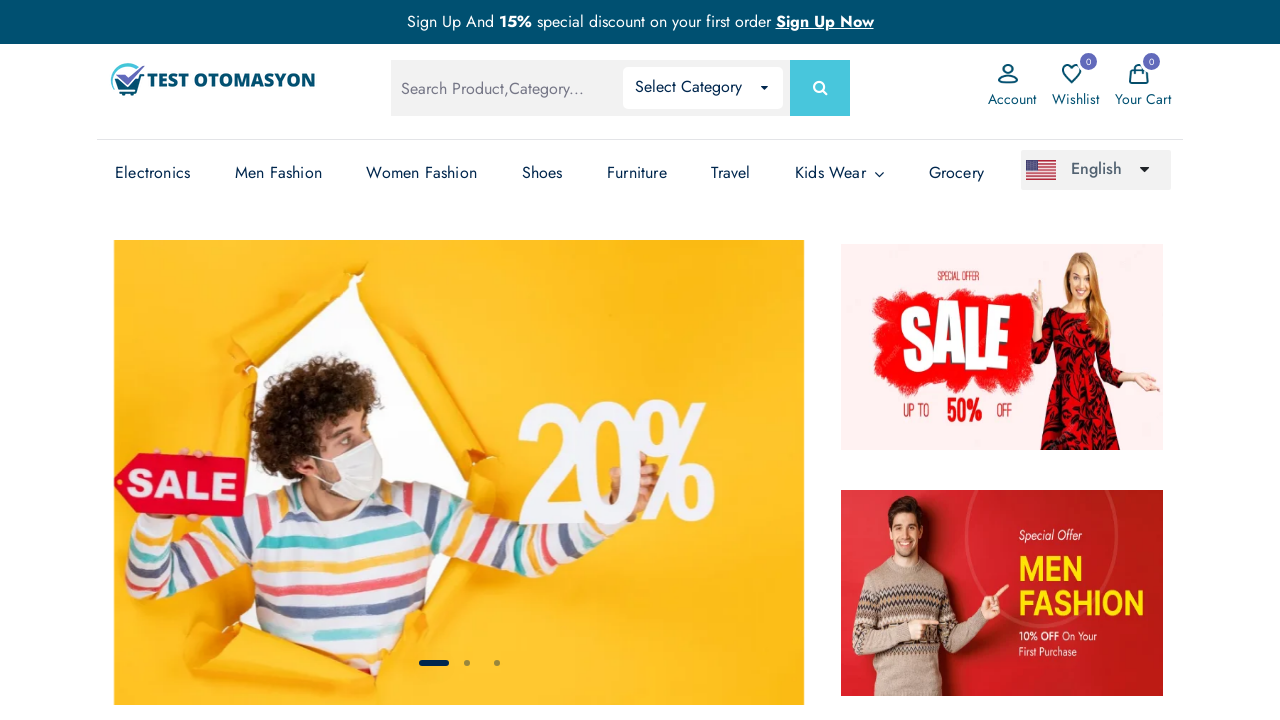

Retrieved all open pages from context
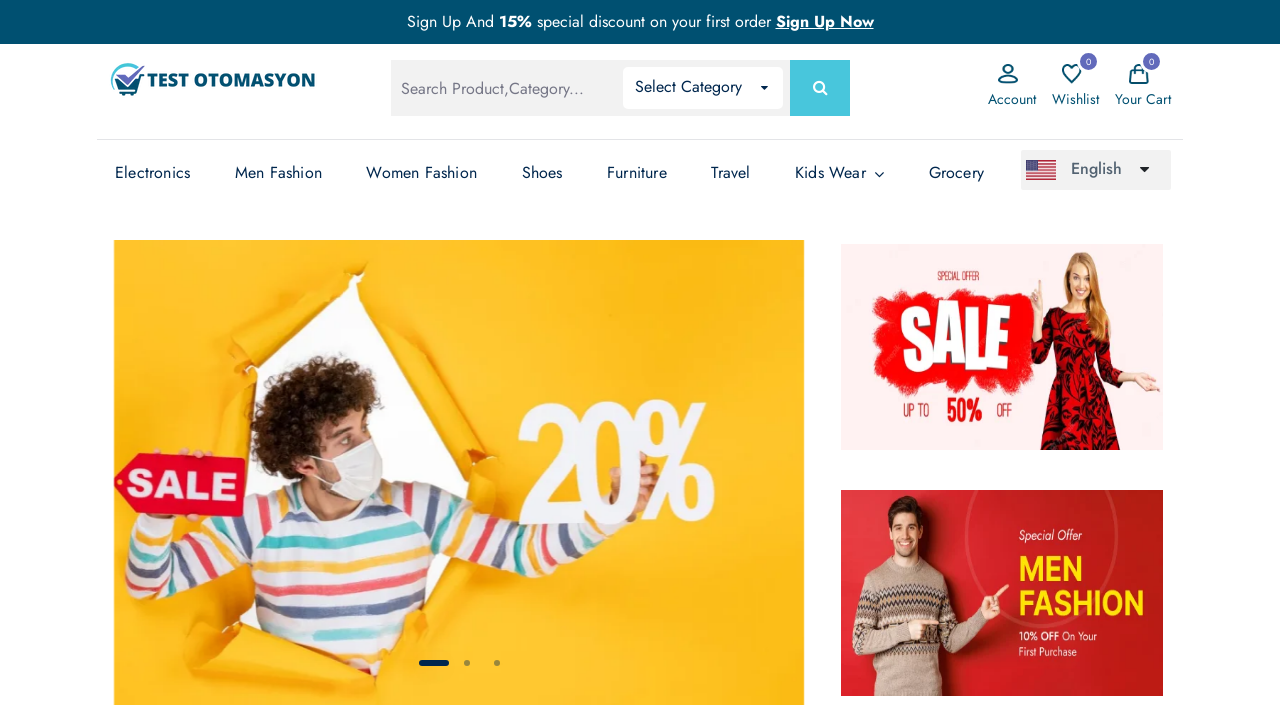

Printed number of open pages
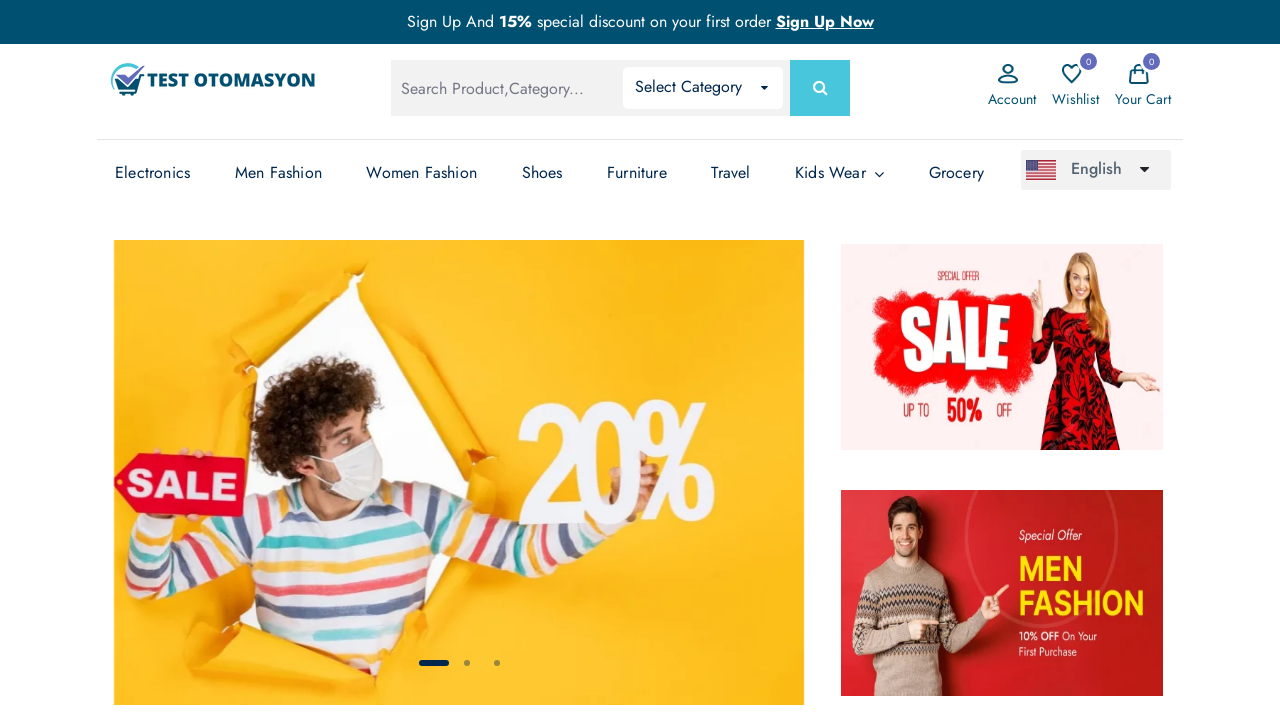

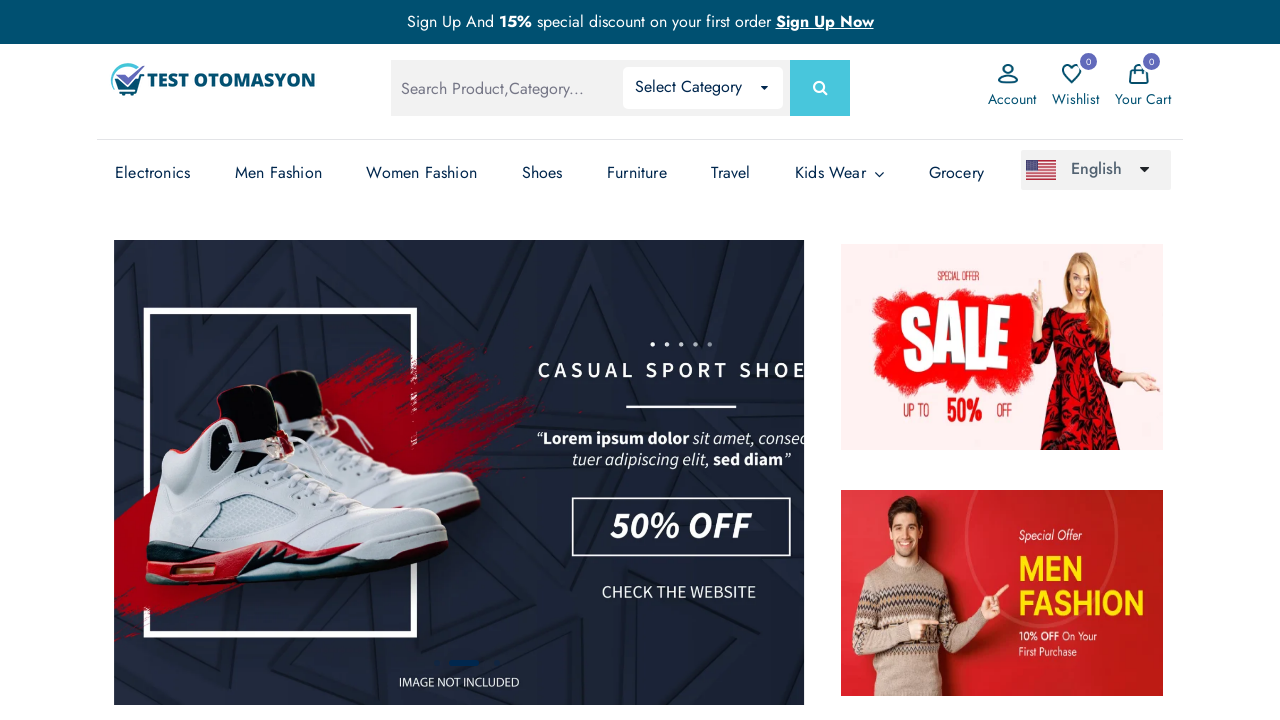